Scrolls down the registration page by 1000 pixels using JavaScript

Starting URL: https://demo.automationtesting.in/Register.html

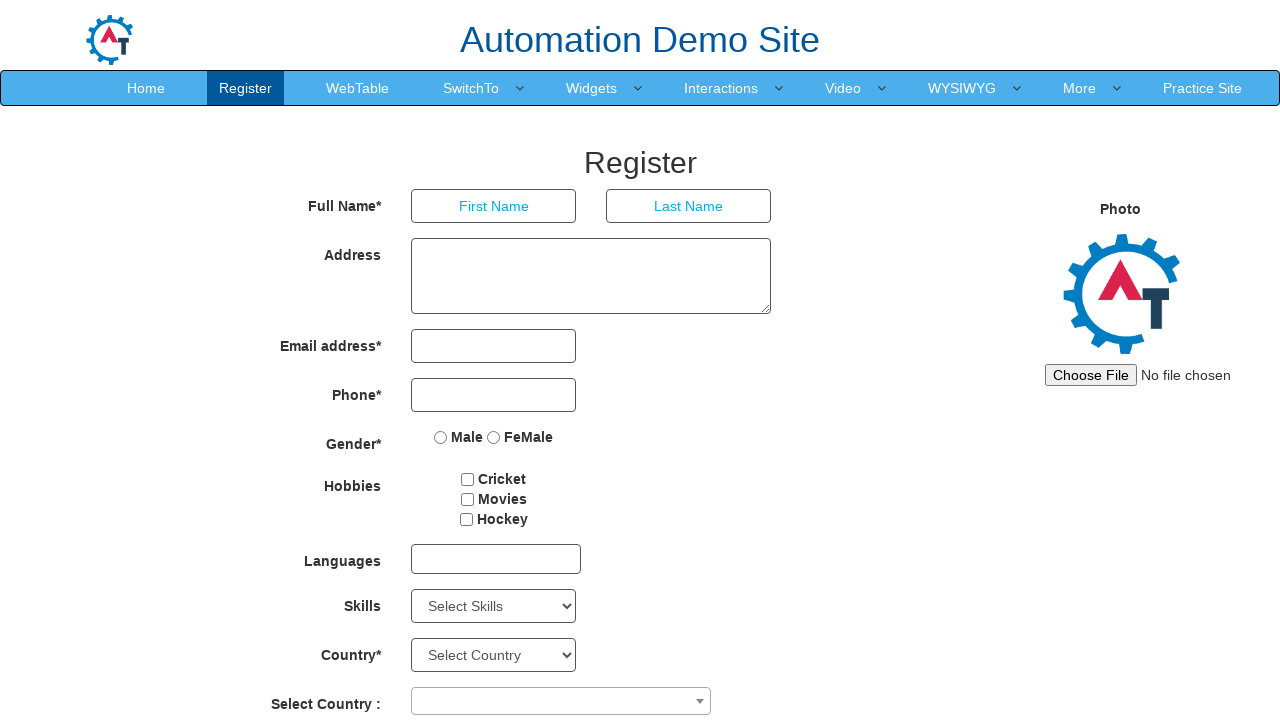

Navigated to registration page
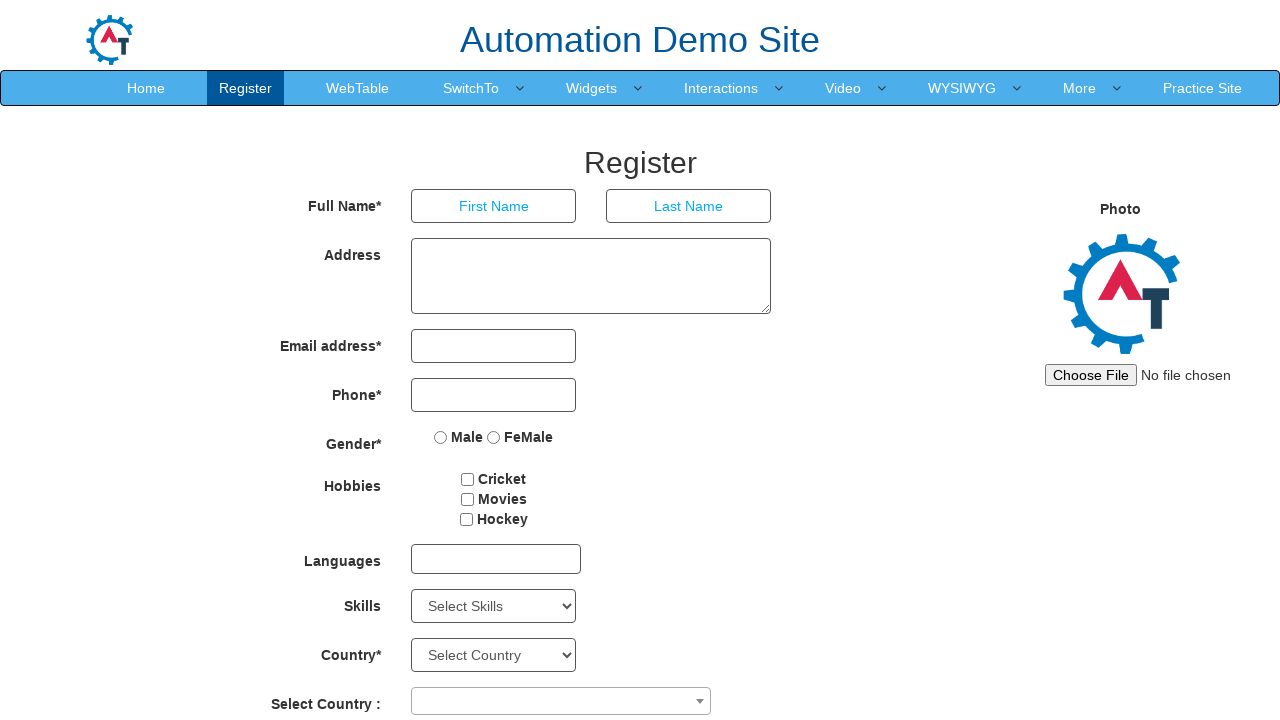

Scrolled down the registration page by 1000 pixels using JavaScript
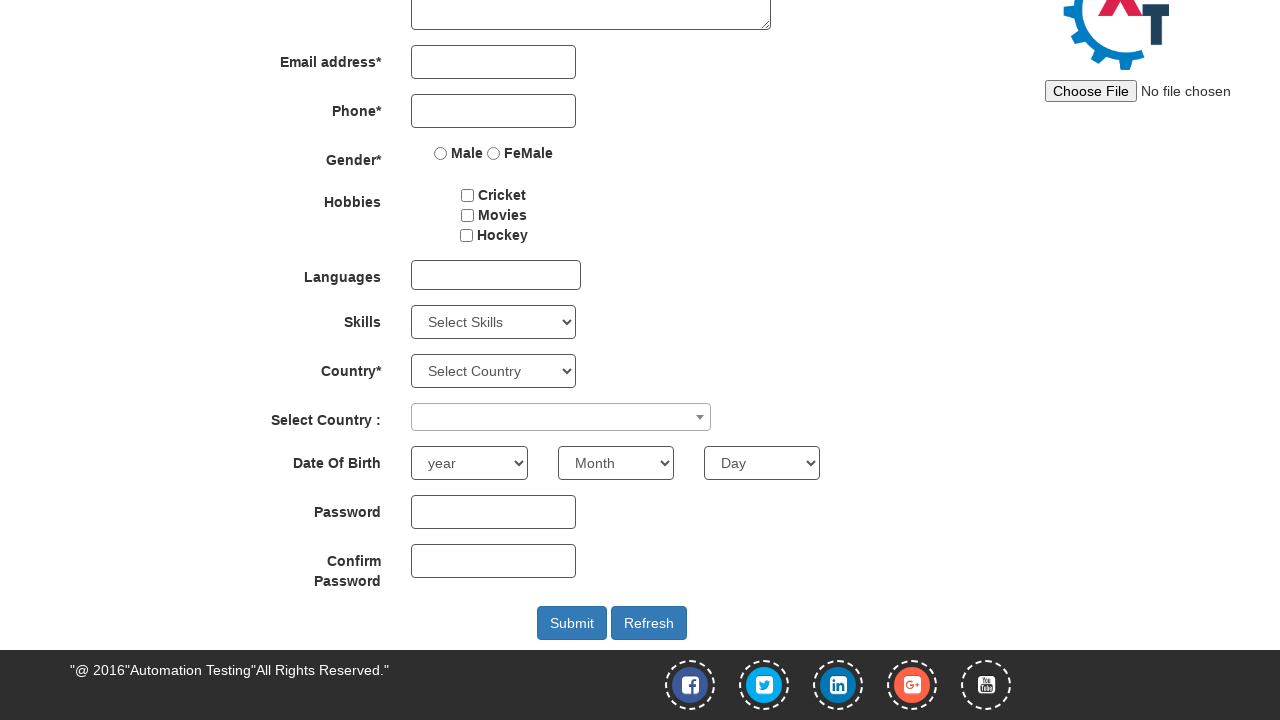

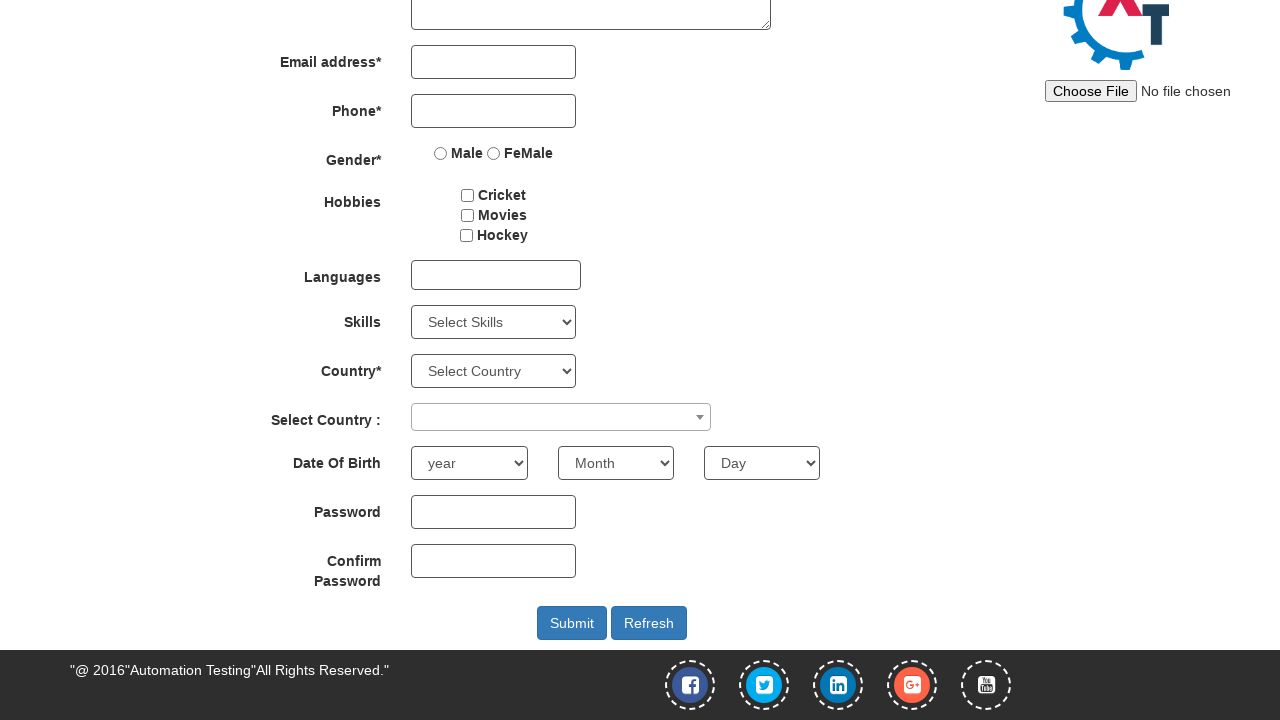